Tests alert handling by clicking a button that triggers an alert after 5 seconds, then accepting the alert

Starting URL: https://demoqa.com/alerts

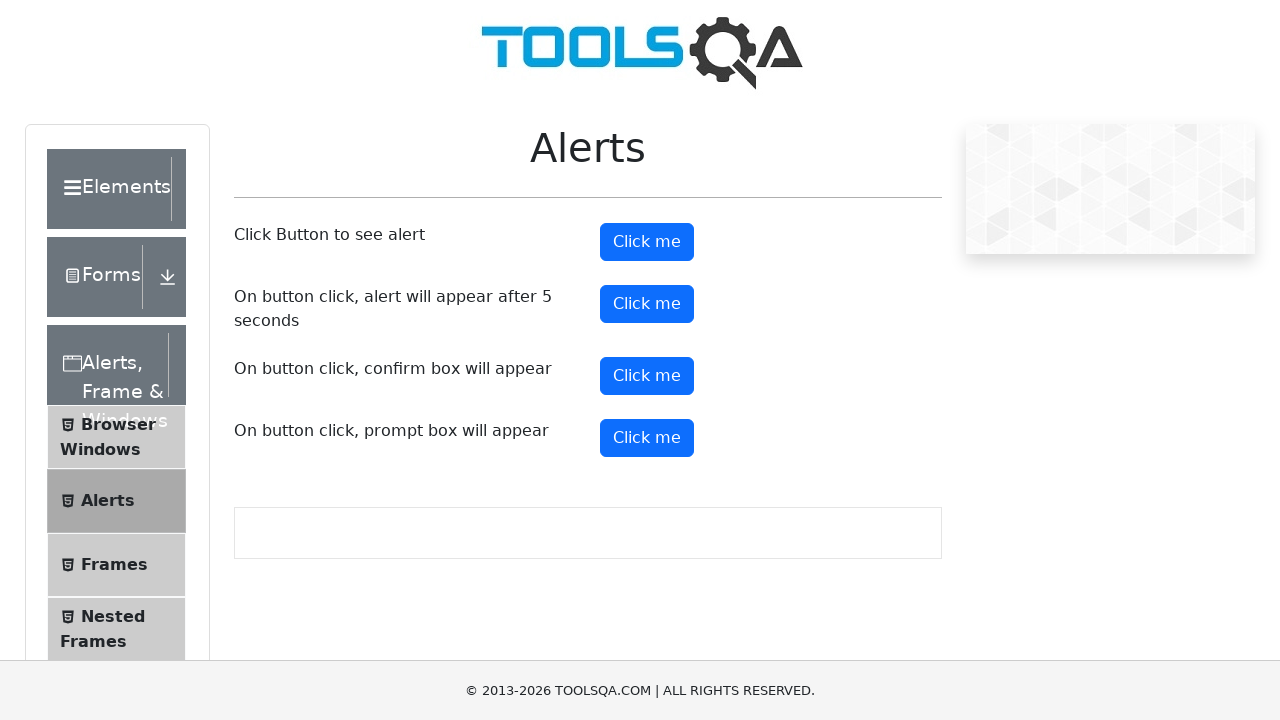

Scrolled down to make alert button visible
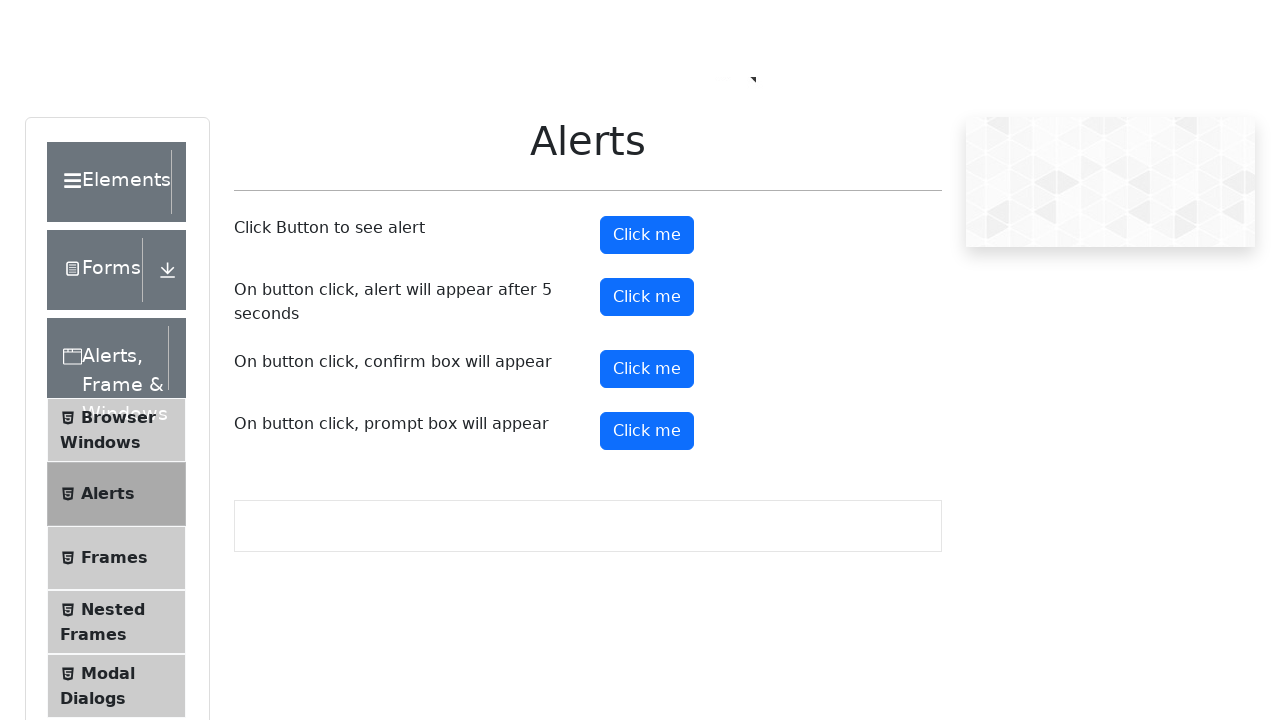

Clicked button to trigger alert after 5 seconds at (647, 304) on #timerAlertButton
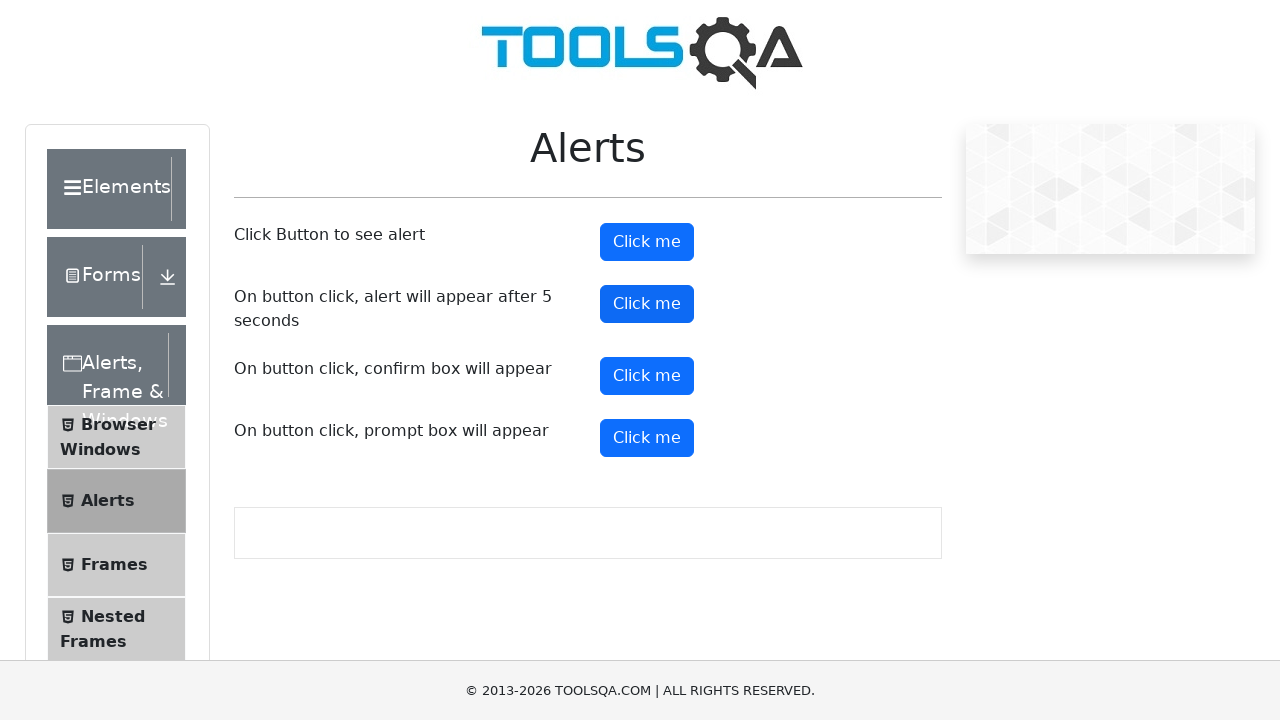

Waited 5.5 seconds for alert to appear
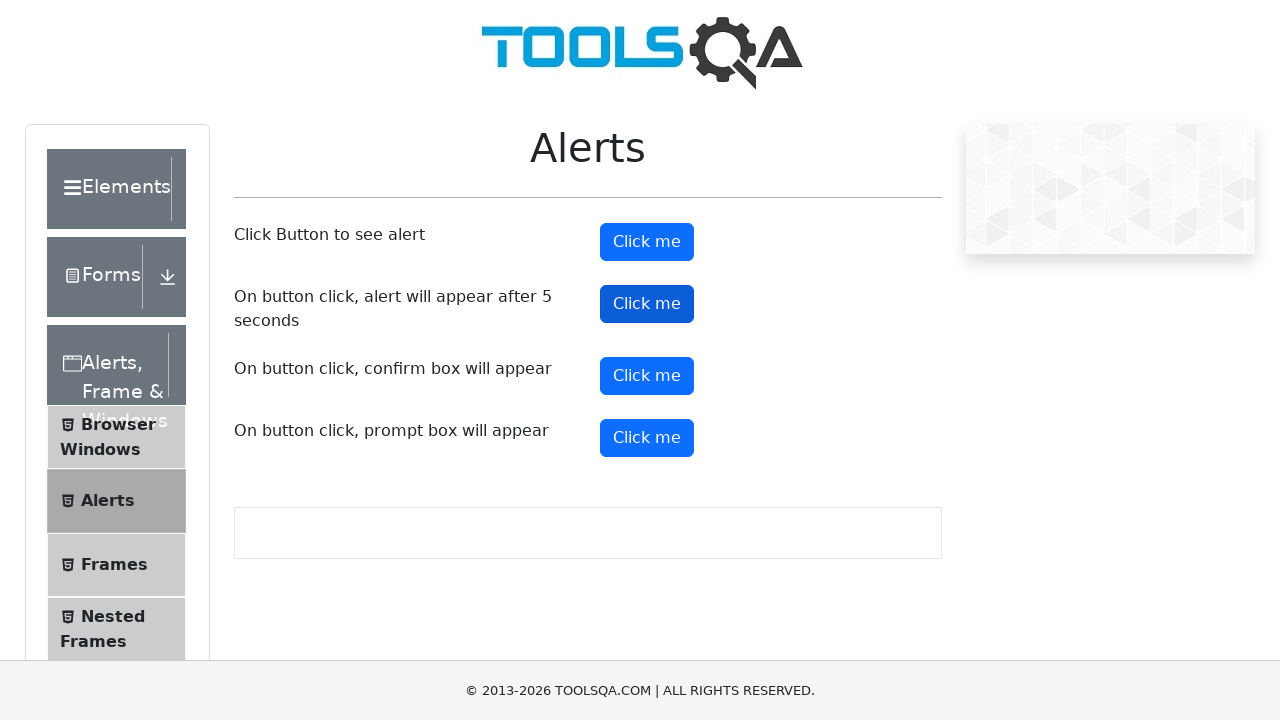

Set up dialog handler to accept the alert
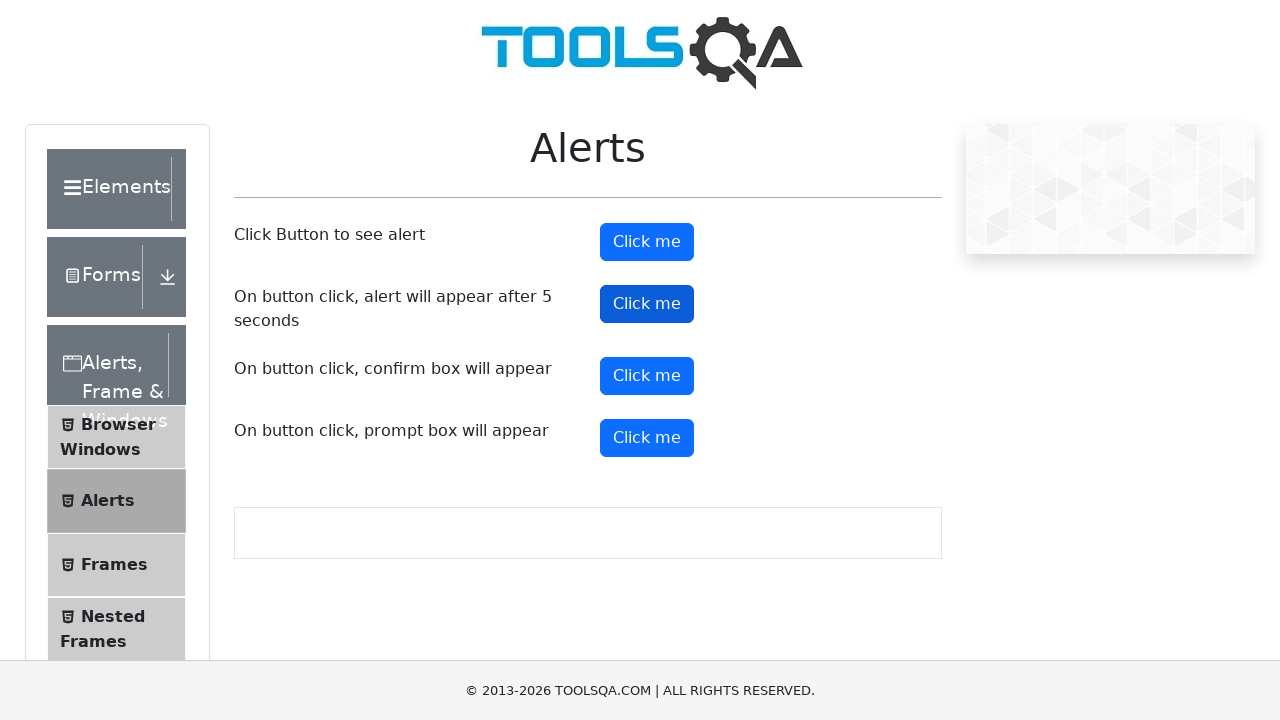

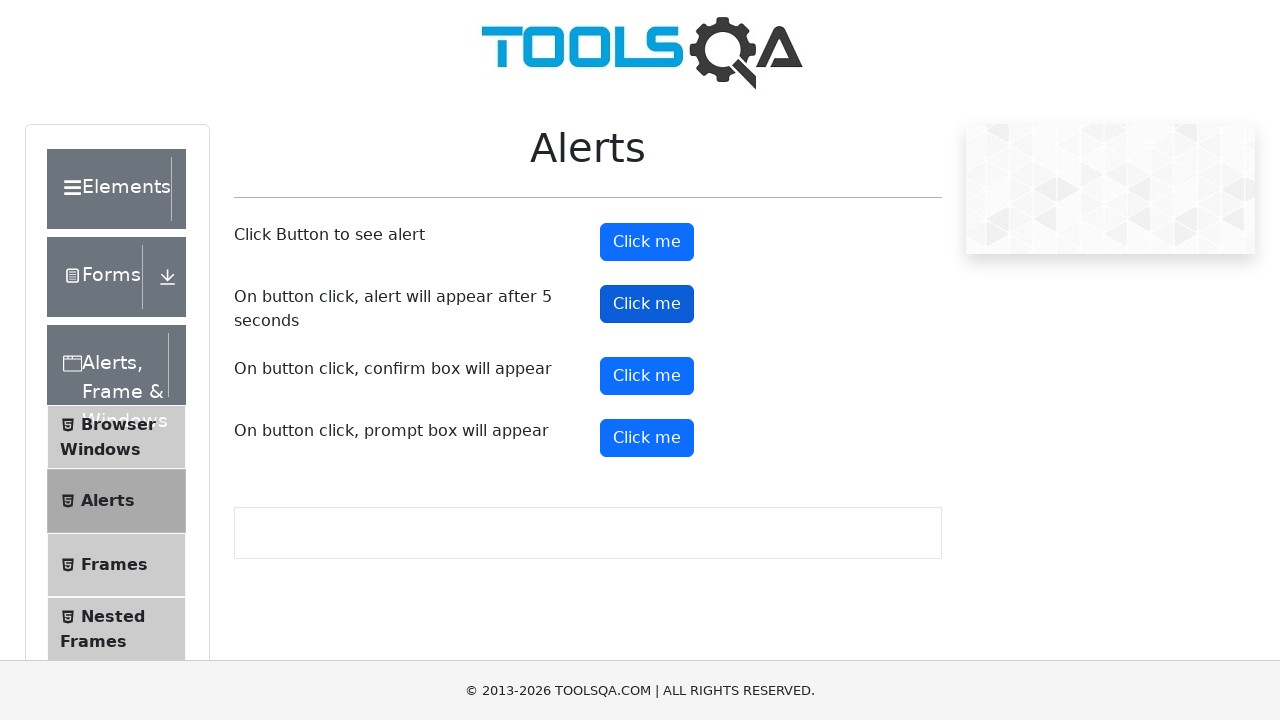